Tests a registration form by filling in first name, last name, and email fields, then submitting the form and verifying the success message

Starting URL: http://suninjuly.github.io/registration1.html

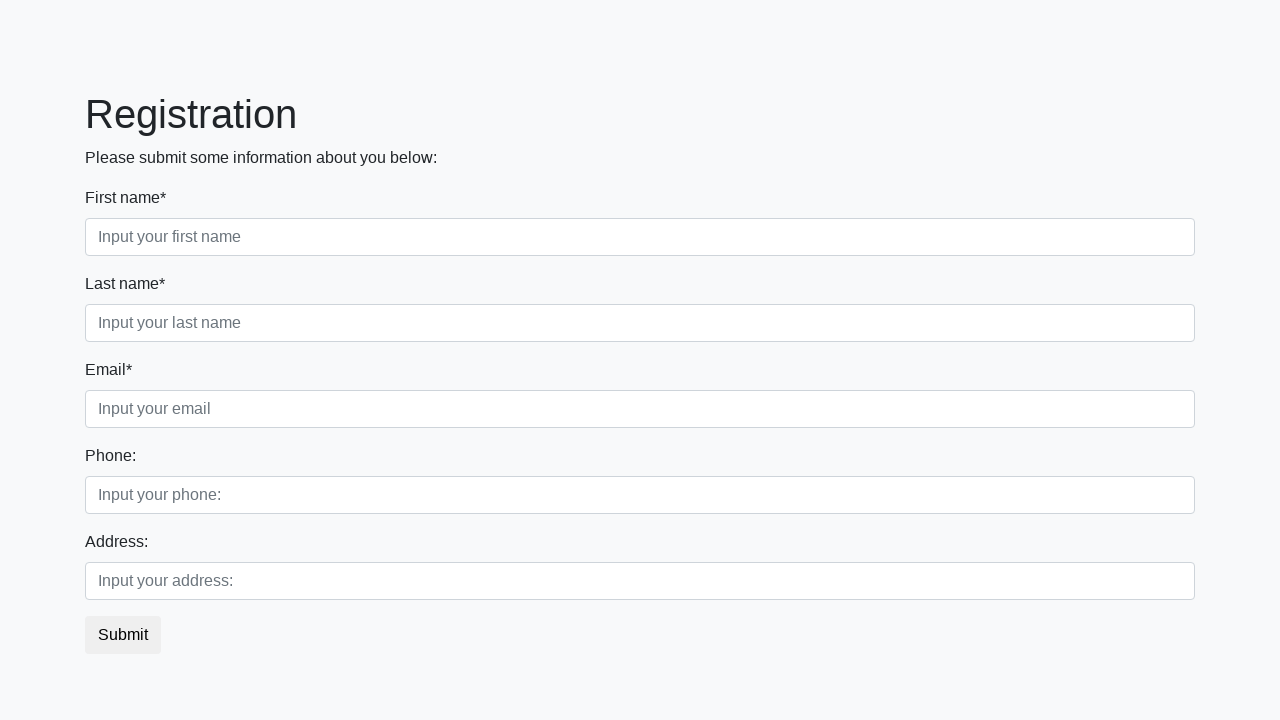

Filled first name field with 'Ivan' on .first_block > .first_class > input
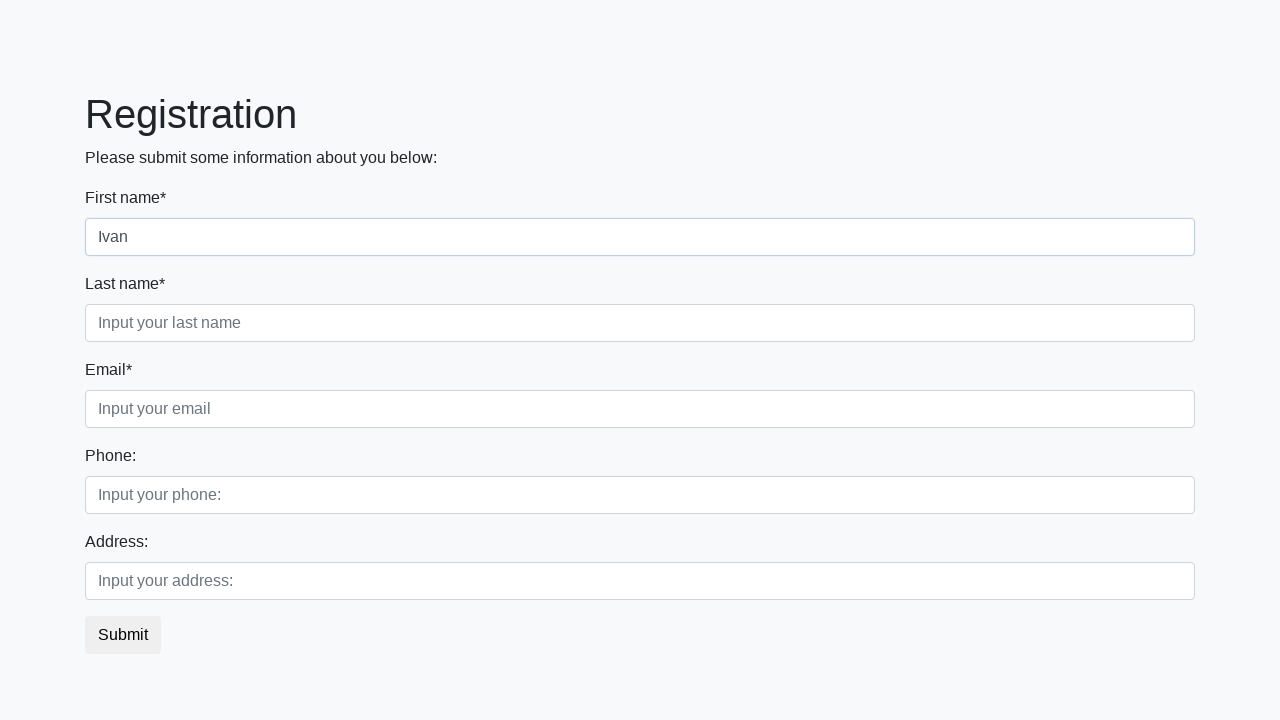

Filled last name field with 'Petrov' on .first_block > .second_class > input
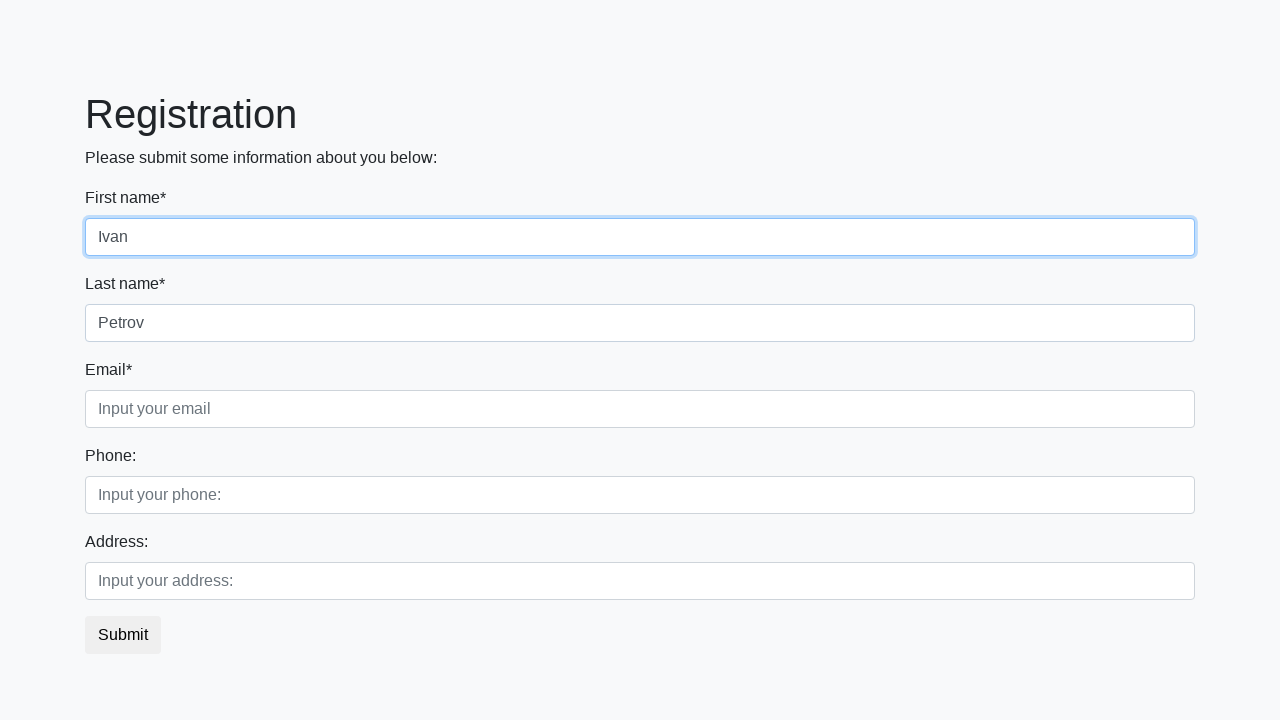

Filled email field with 'IP@mail.ru' on .first_block > .third_class > input
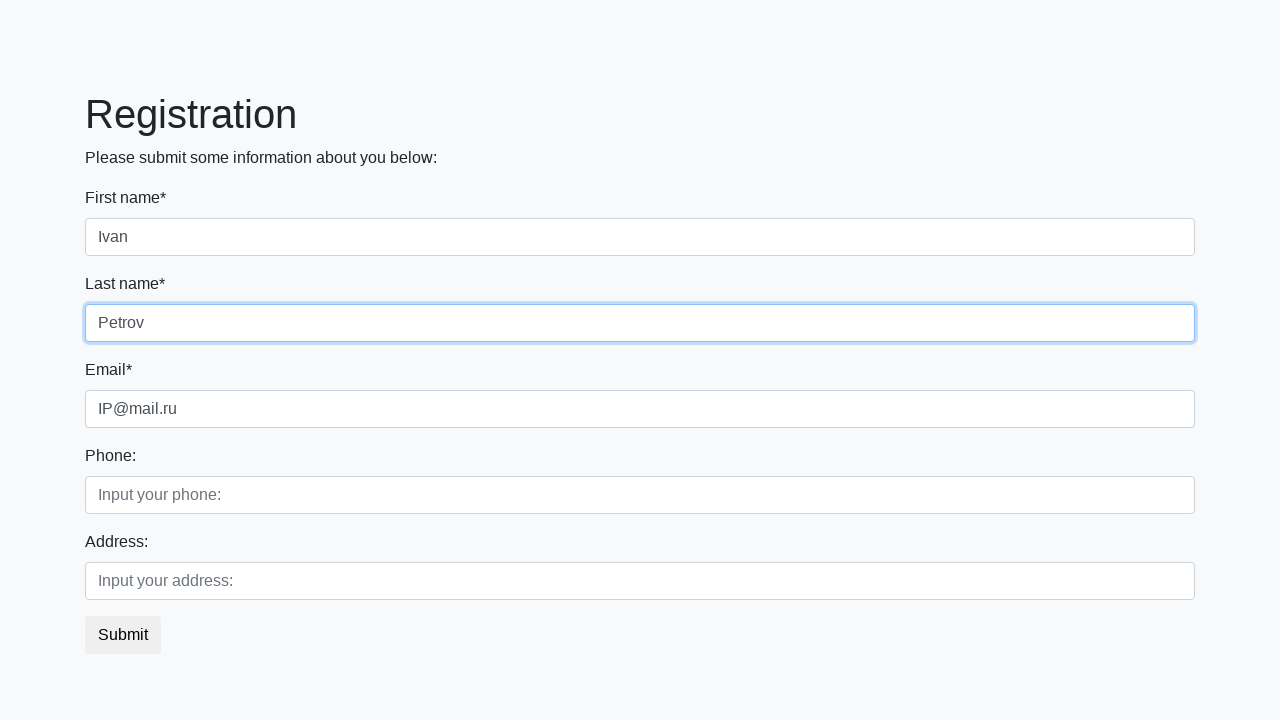

Clicked submit button to register at (123, 635) on button.btn
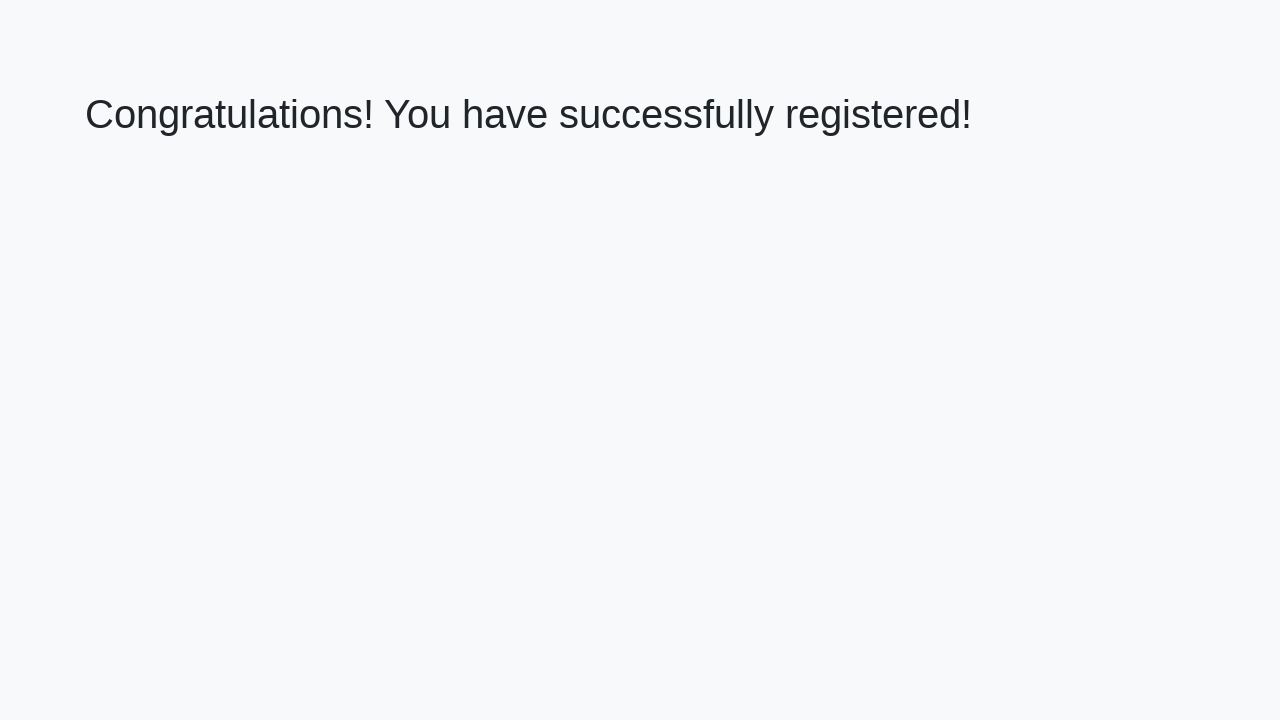

Success message appeared
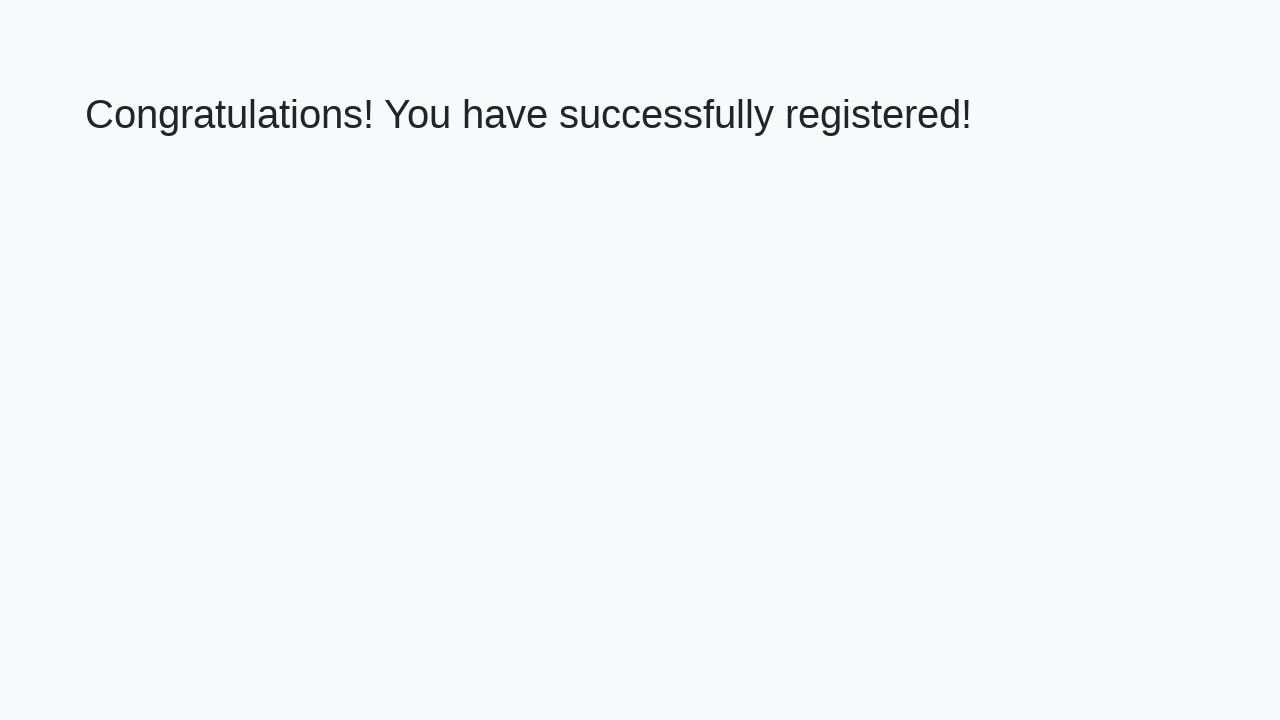

Retrieved welcome text: 'Congratulations! You have successfully registered!'
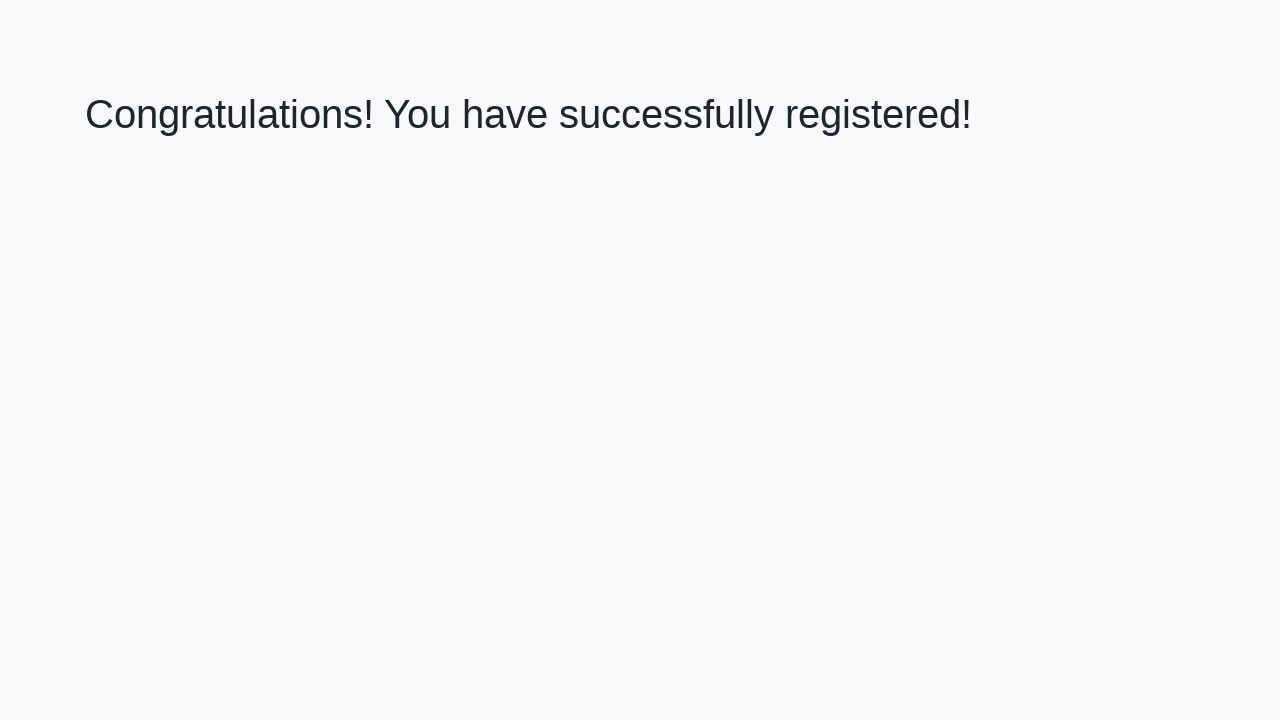

Verified success message matches expected text
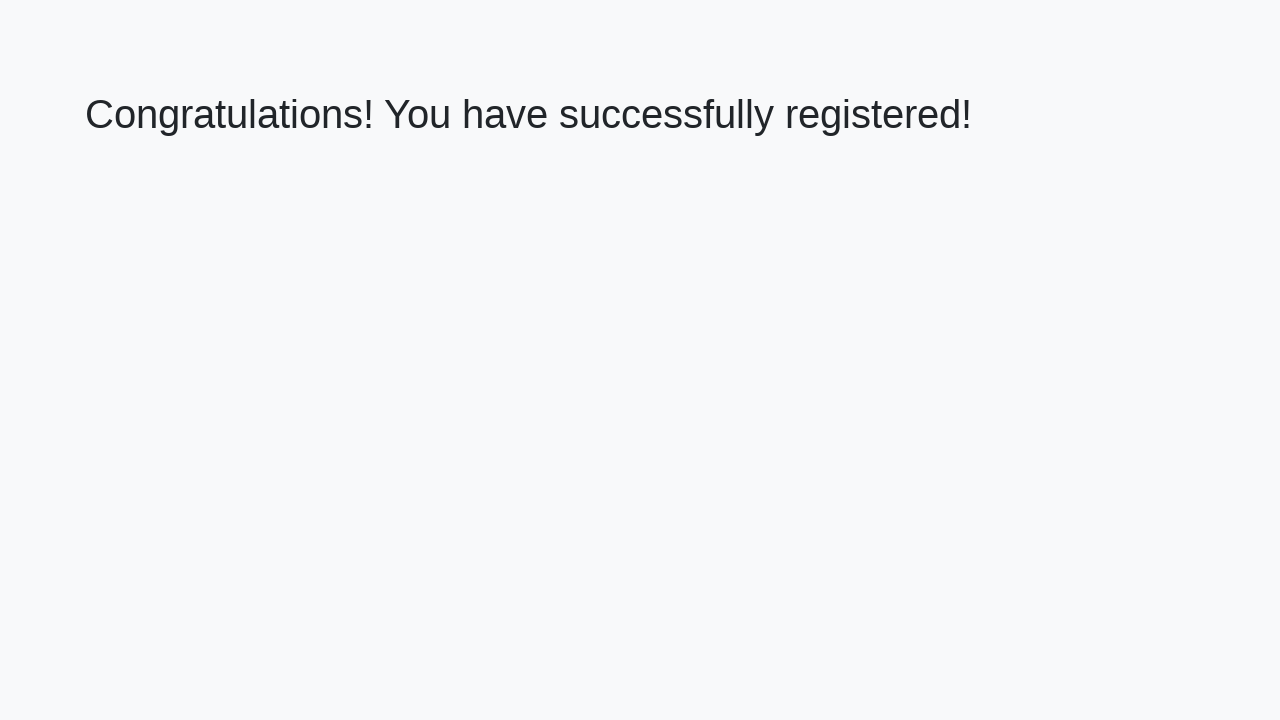

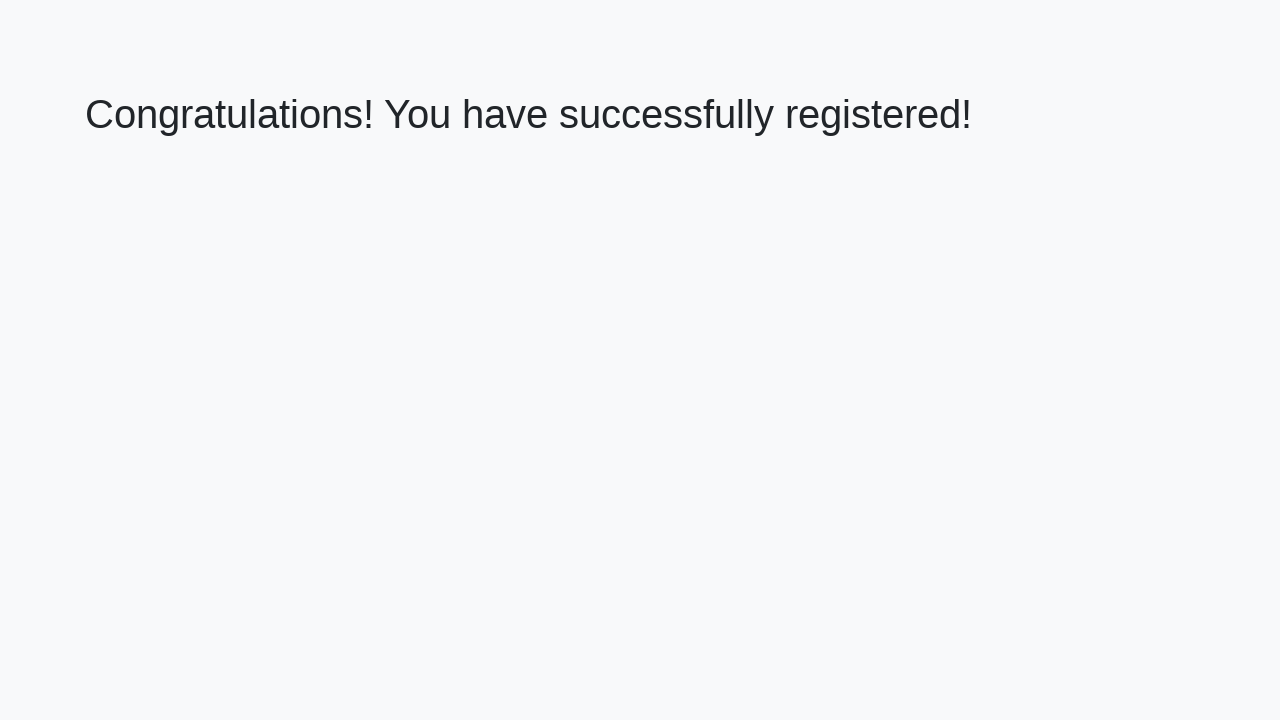